Tests jQuery UI autocomplete widget by typing a character into the input field, waiting for suggestions to appear, and selecting a specific option ("basic") from the autocomplete dropdown list.

Starting URL: https://jqueryui.com/autocomplete/

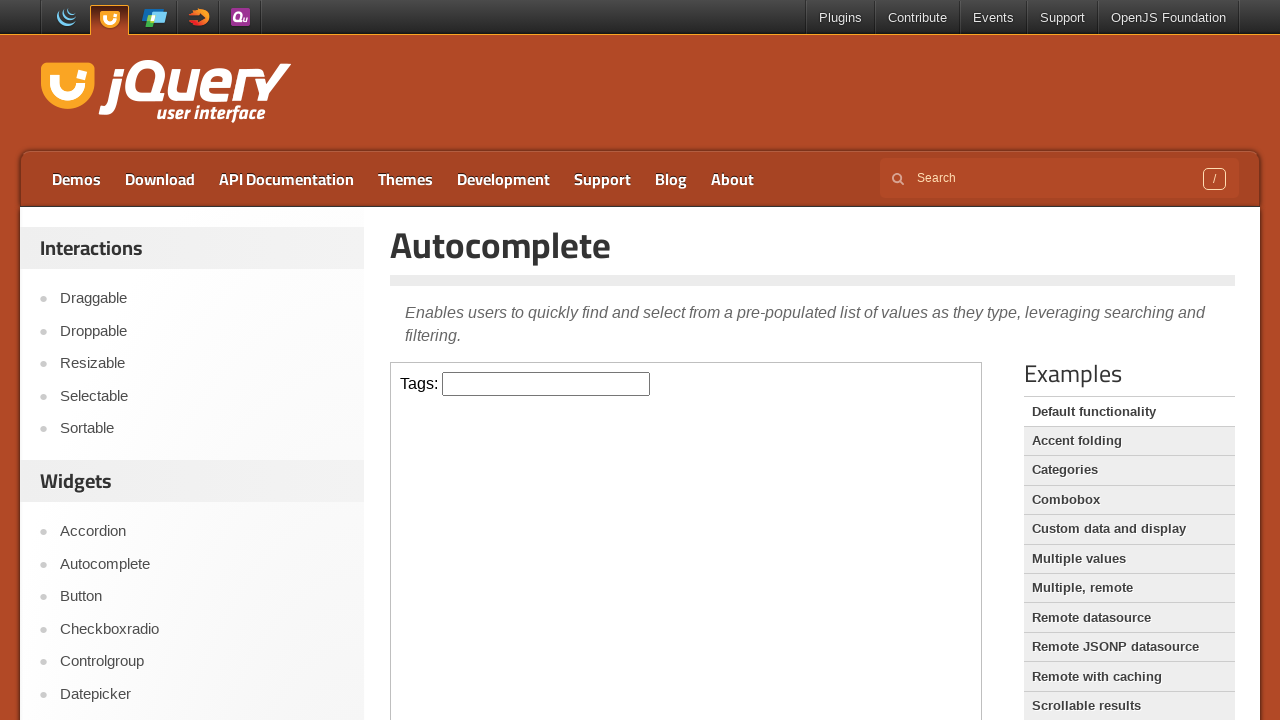

Located the iframe containing the autocomplete demo
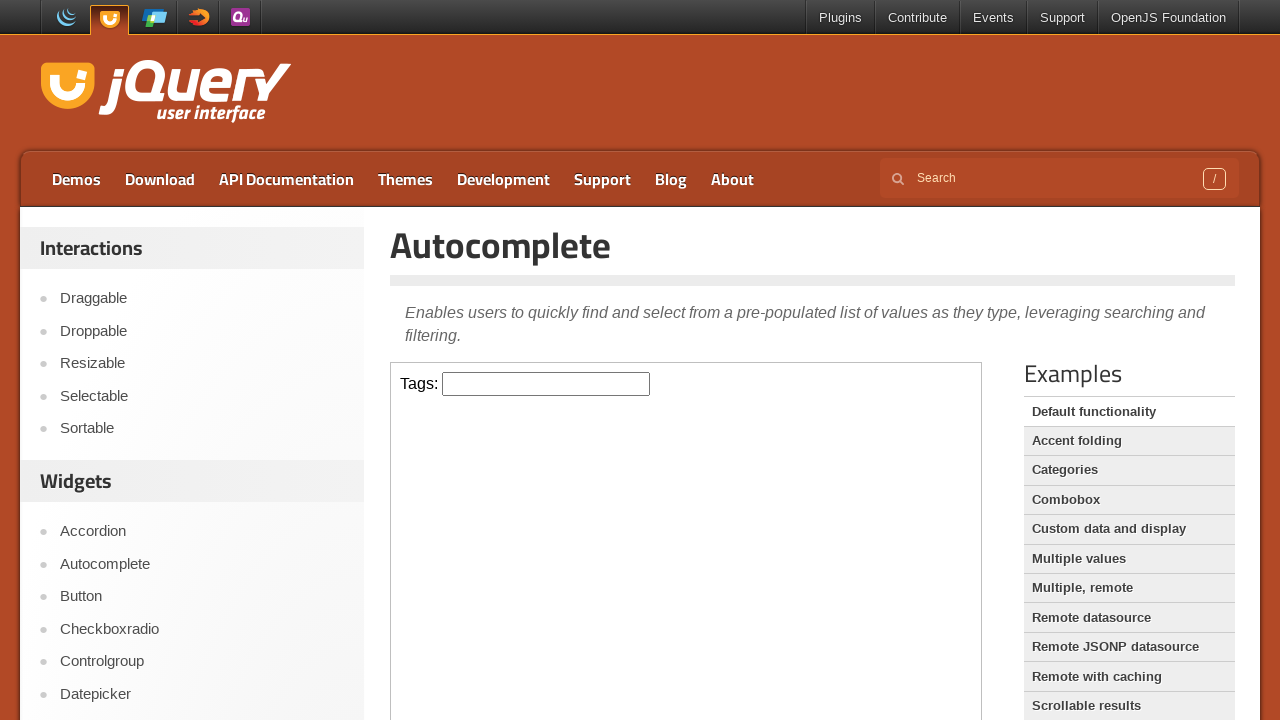

Typed 'a' into the autocomplete input field on iframe.demo-frame >> internal:control=enter-frame >> #tags
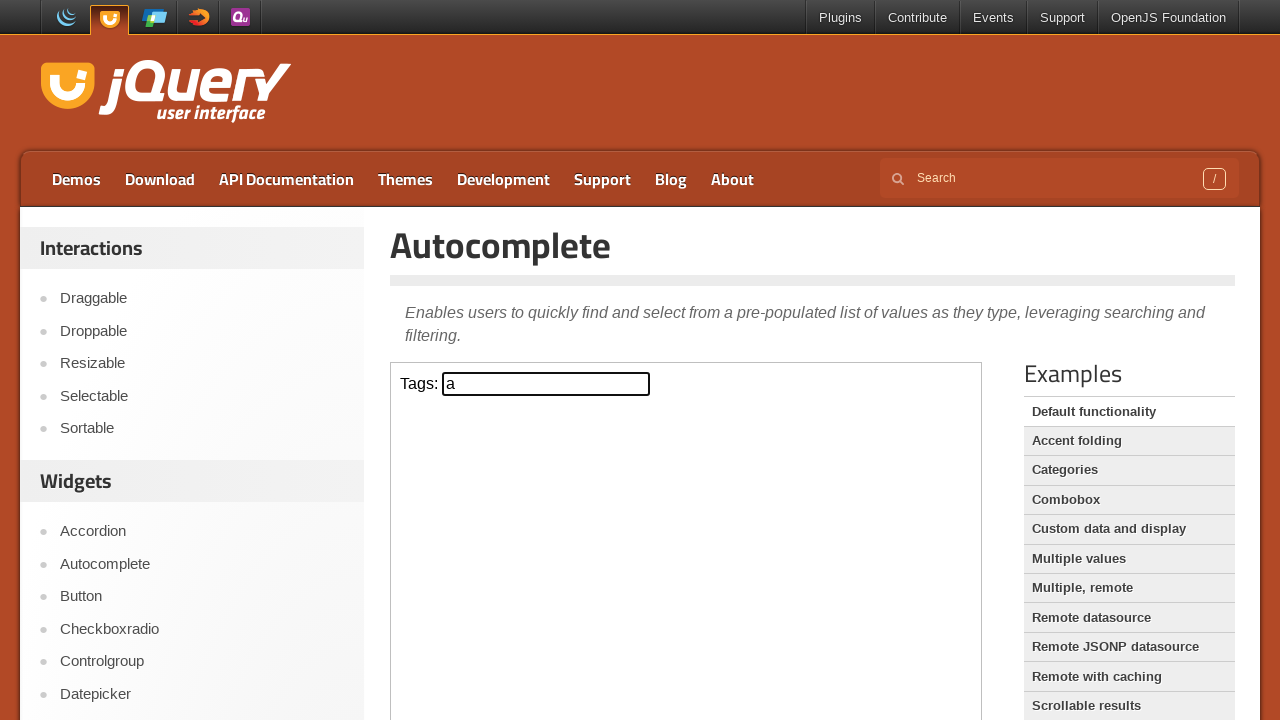

Autocomplete suggestions appeared
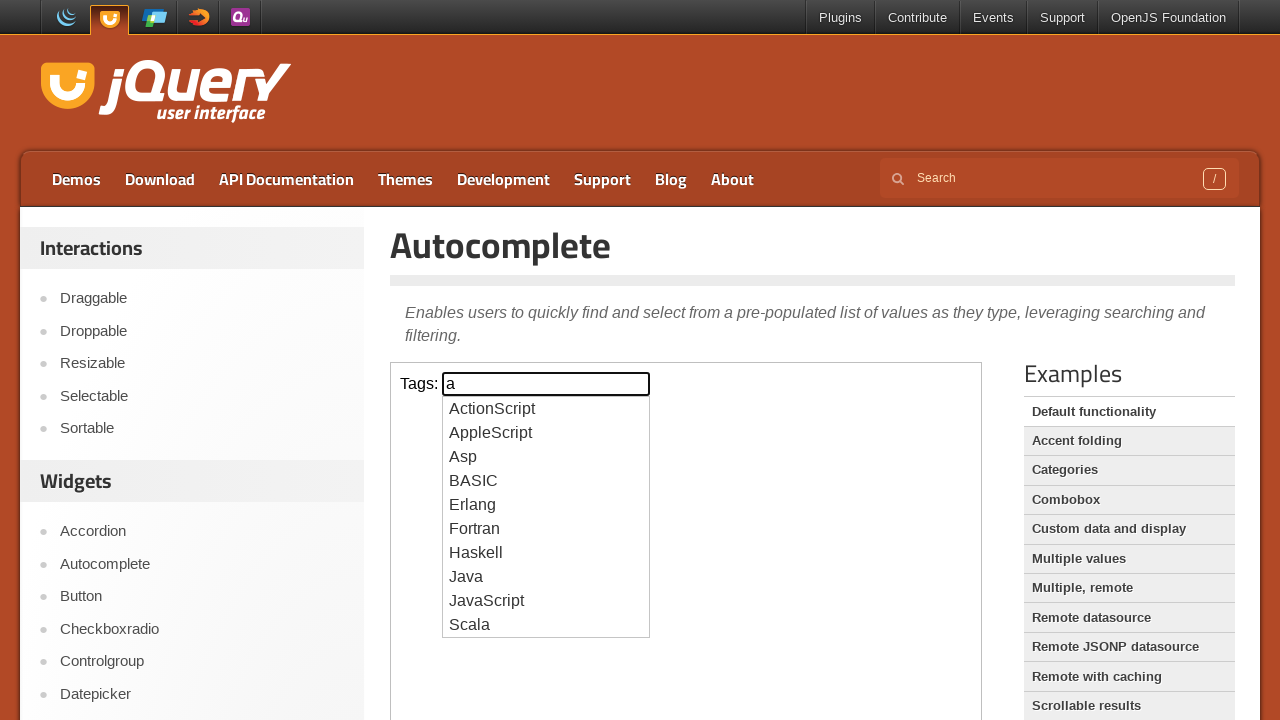

Located all autocomplete suggestion items
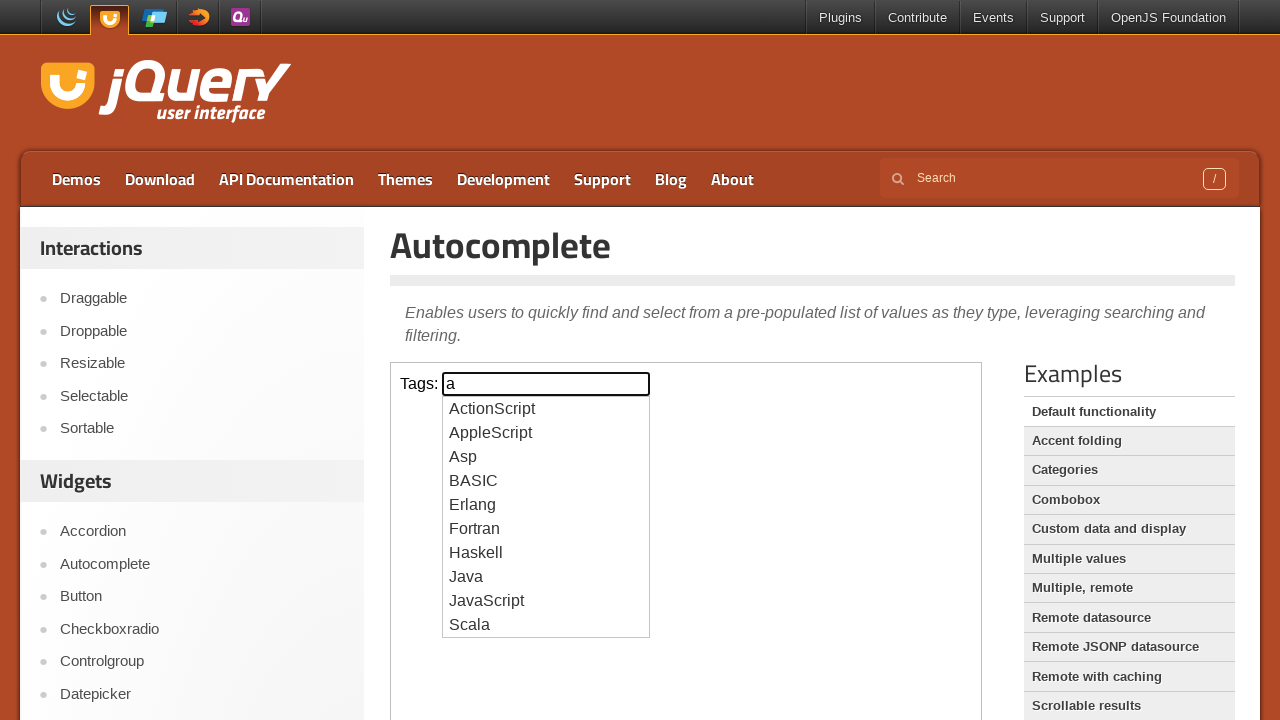

Clicked on 'basic' option from autocomplete dropdown at (546, 481) on iframe.demo-frame >> internal:control=enter-frame >> #ui-id-1 li >> nth=3
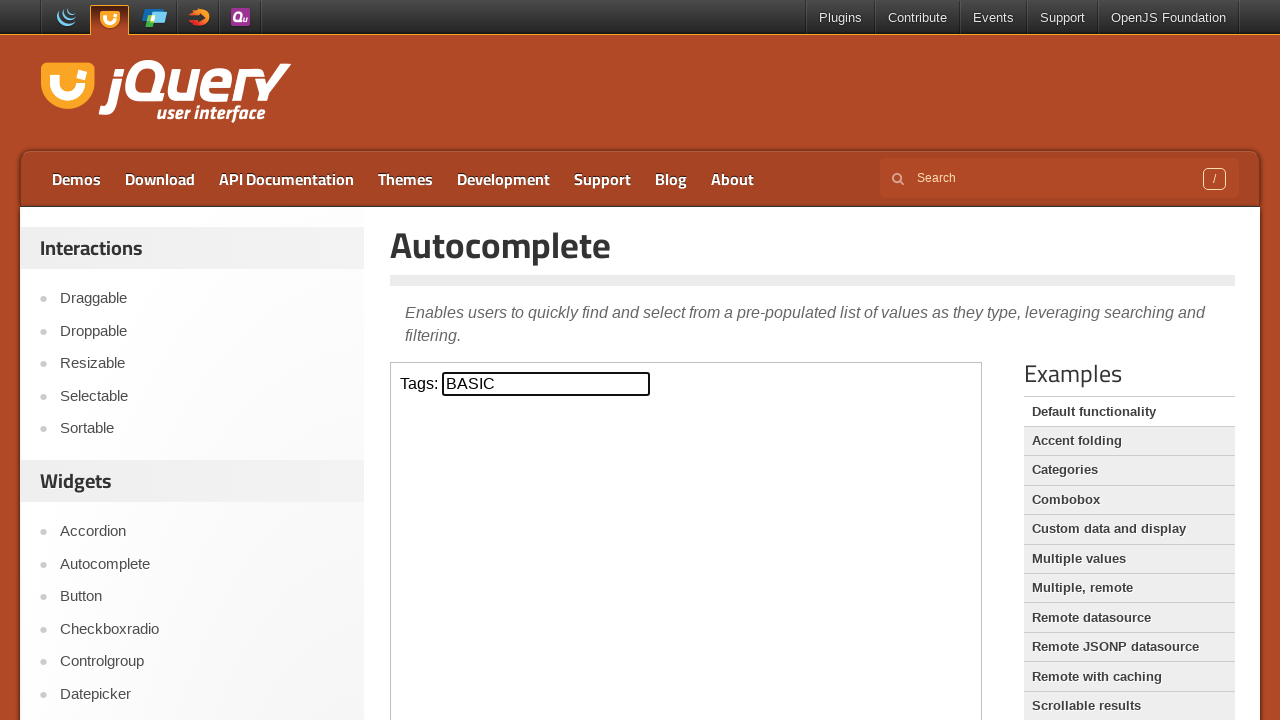

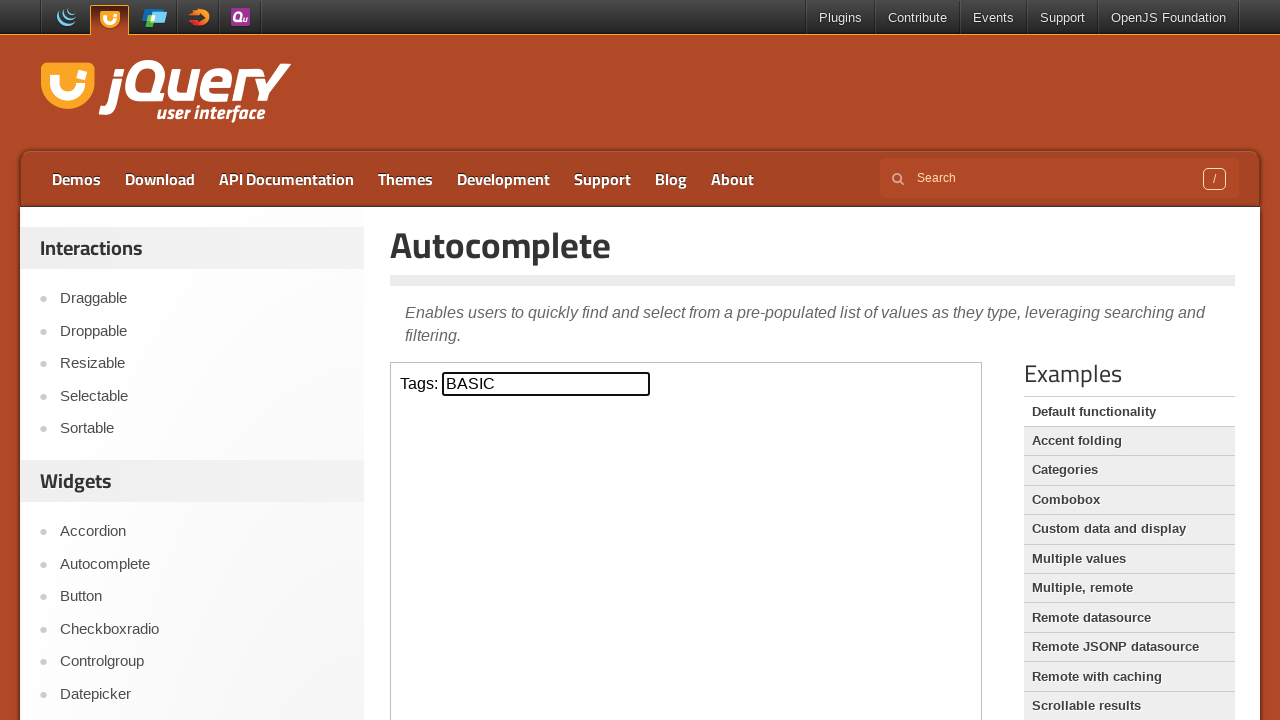